Tests pressing the Enter key on a page and verifies that the key press is detected and displayed correctly

Starting URL: https://the-internet.herokuapp.com/key_presses

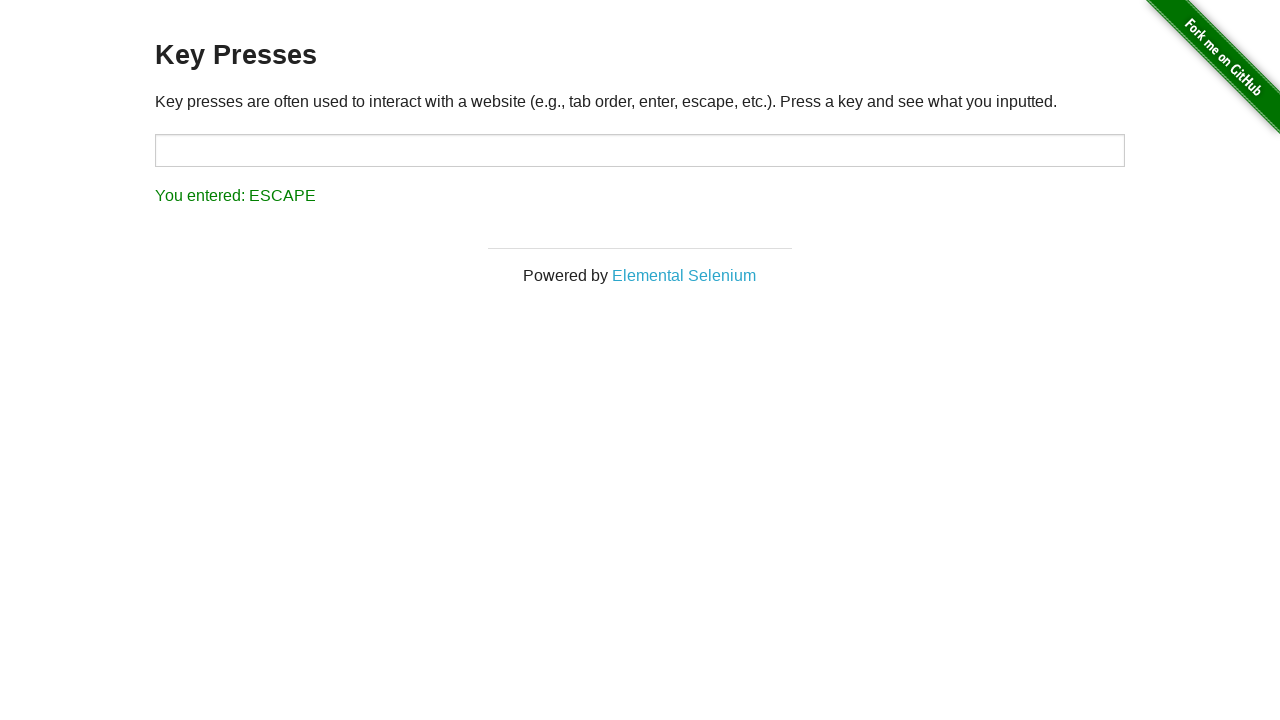

Navigated to key presses test page
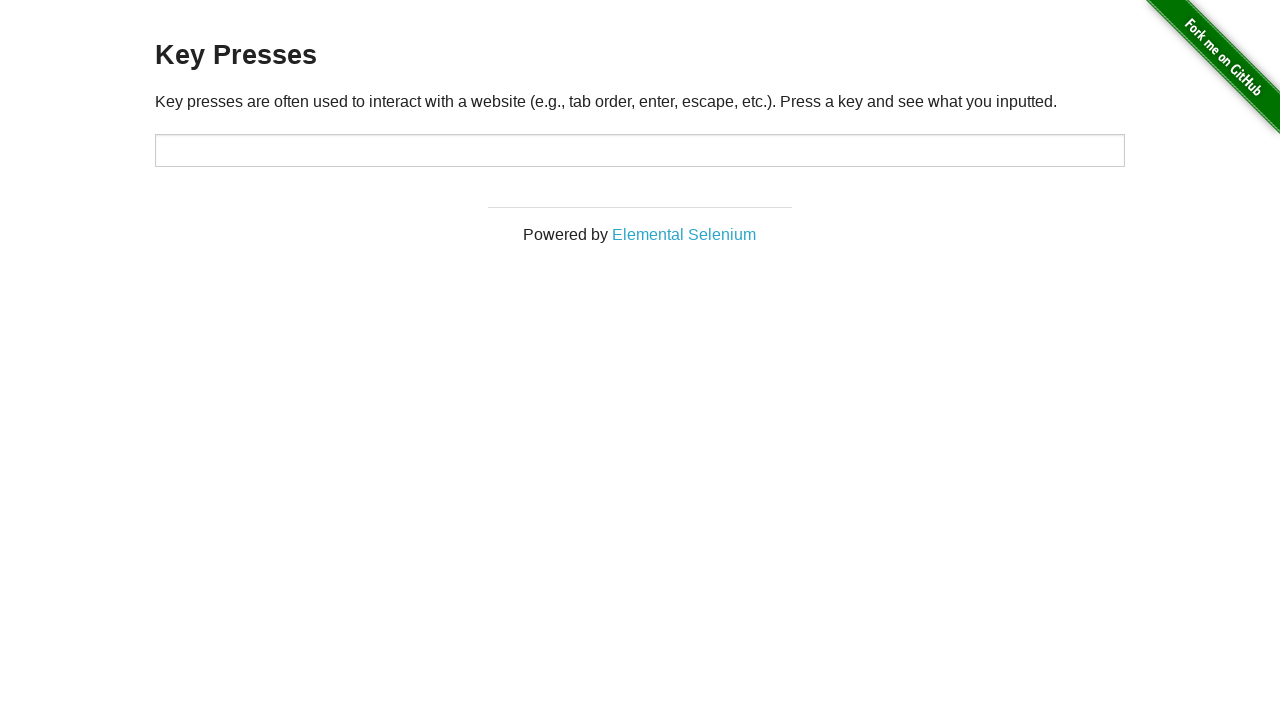

Pressed Enter key on the page on html
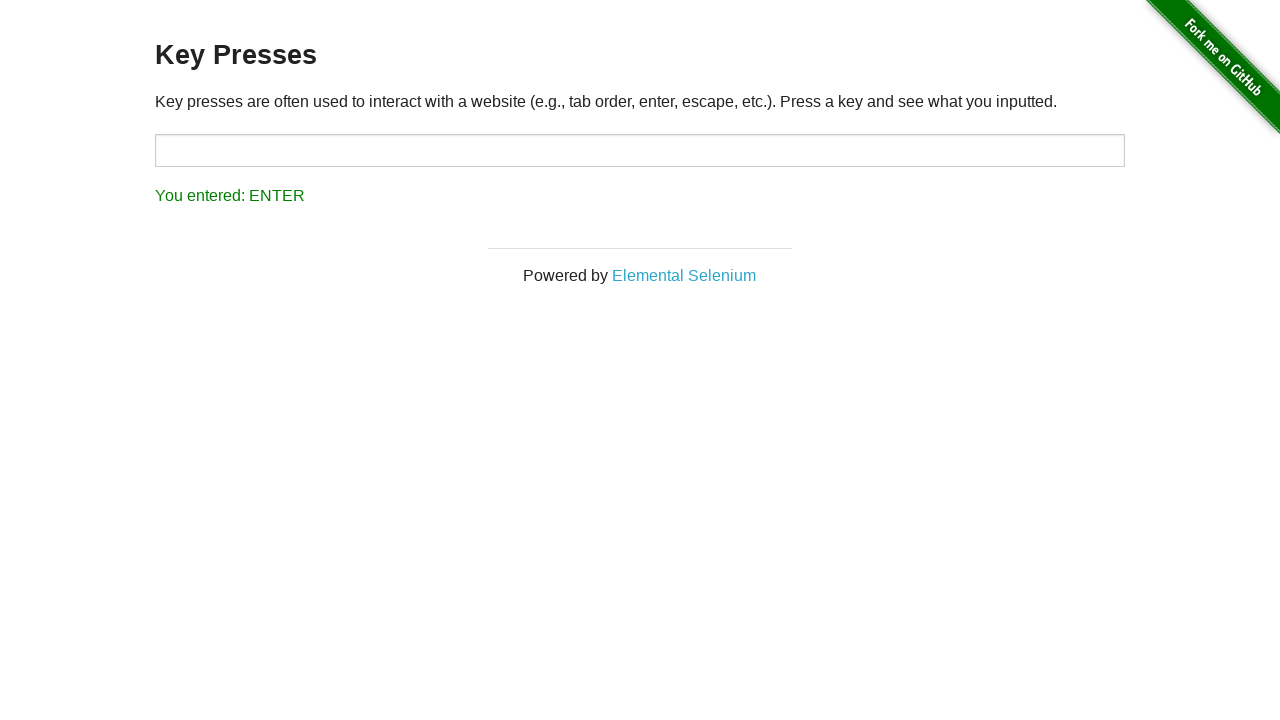

Result element appeared after pressing Enter
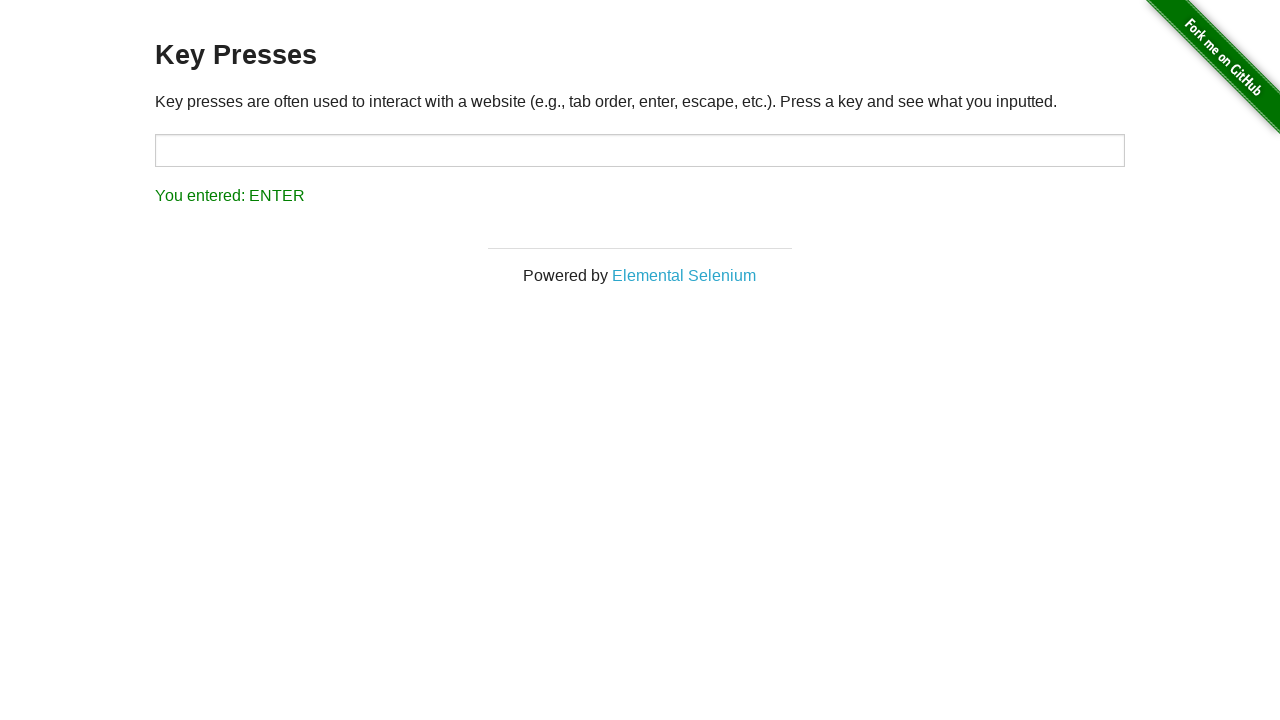

Verified result text: You entered: ENTER
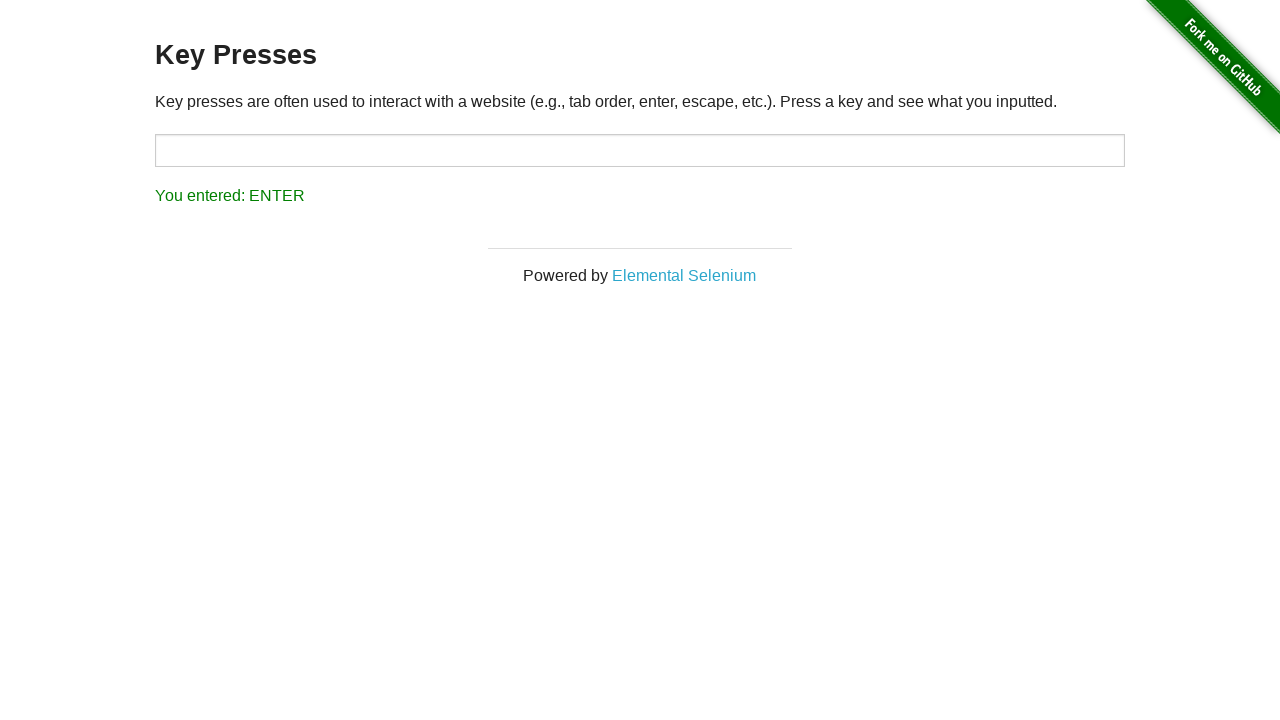

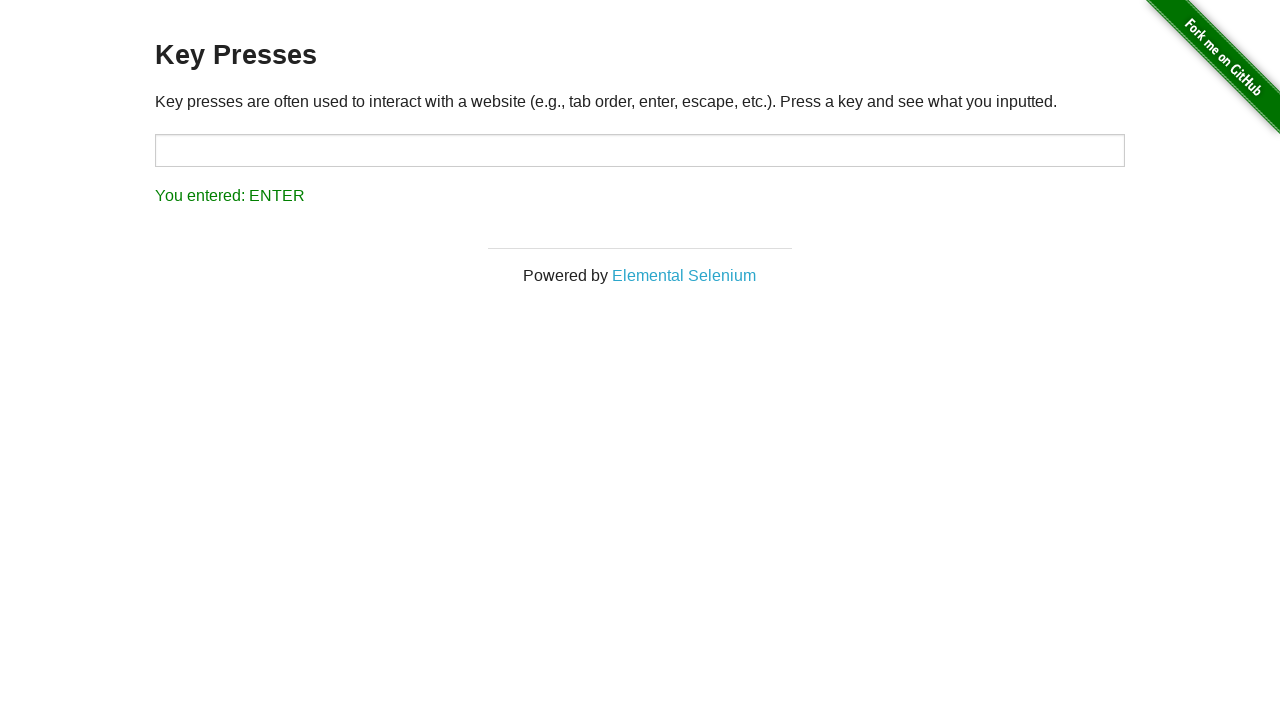